Tests that the complete all checkbox updates state when individual items are completed or cleared

Starting URL: https://demo.playwright.dev/todomvc

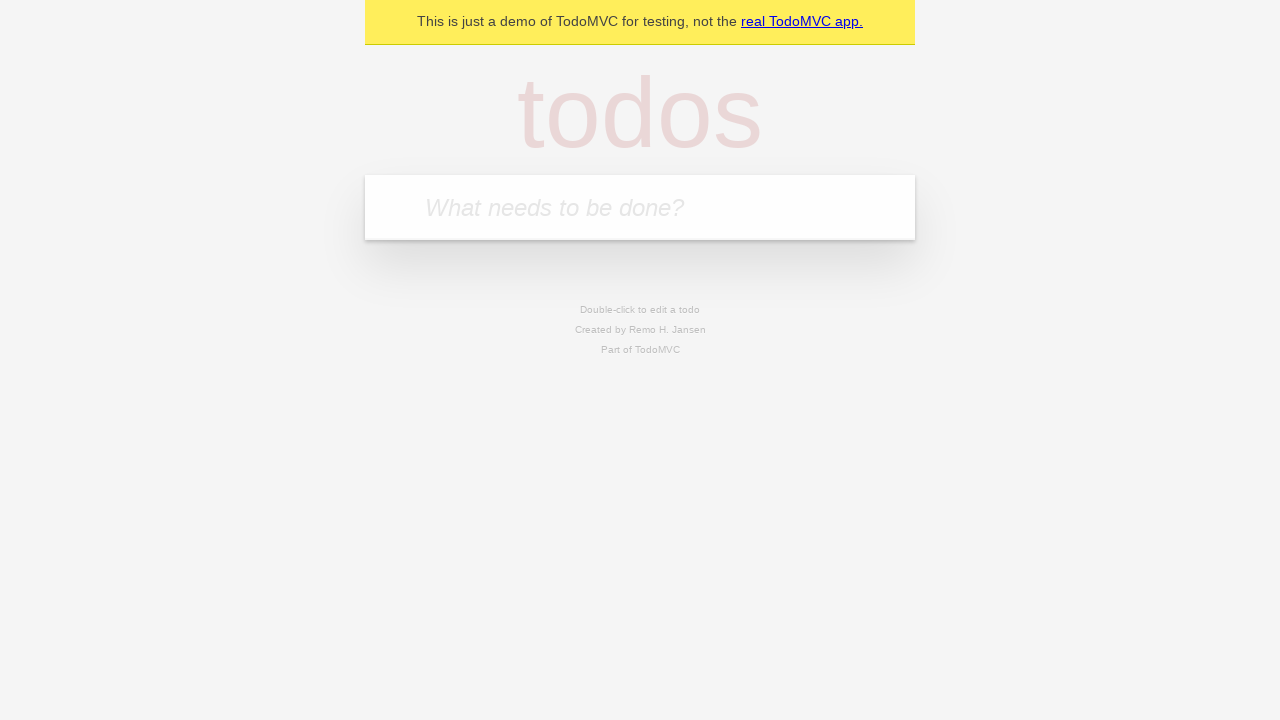

Filled todo input with 'buy some cheese' on internal:attr=[placeholder="What needs to be done?"i]
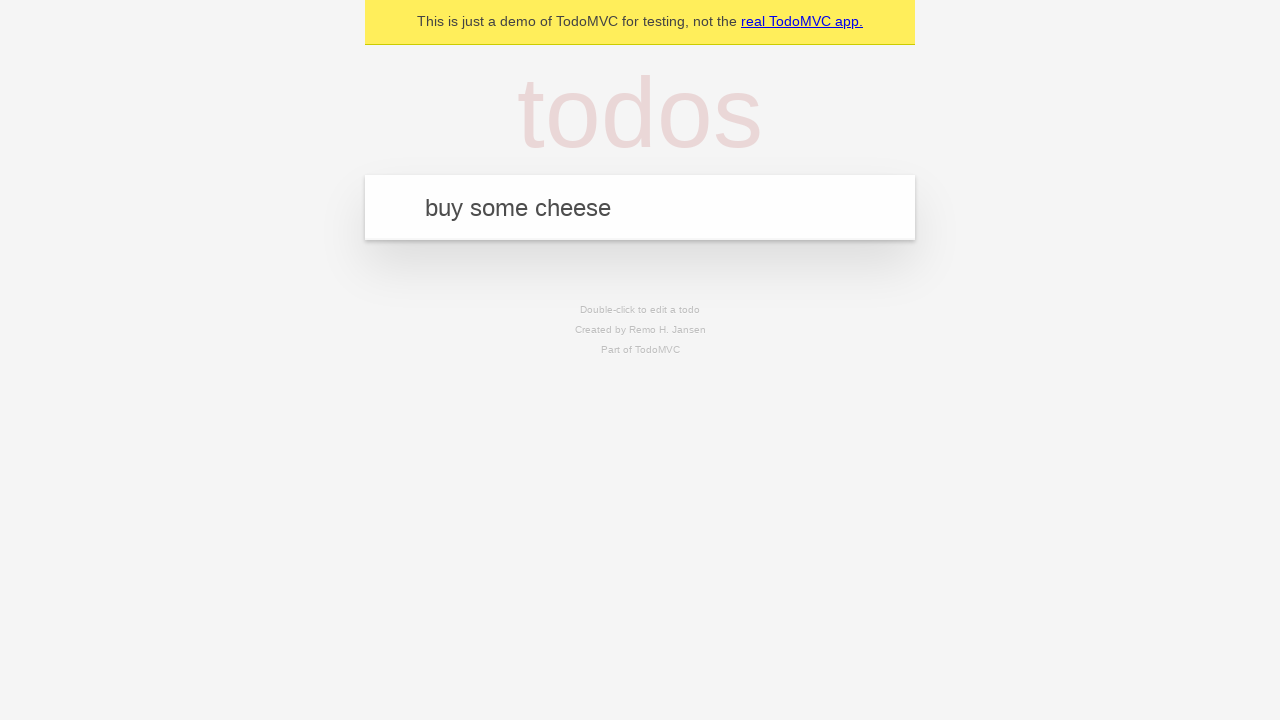

Pressed Enter to create first todo item on internal:attr=[placeholder="What needs to be done?"i]
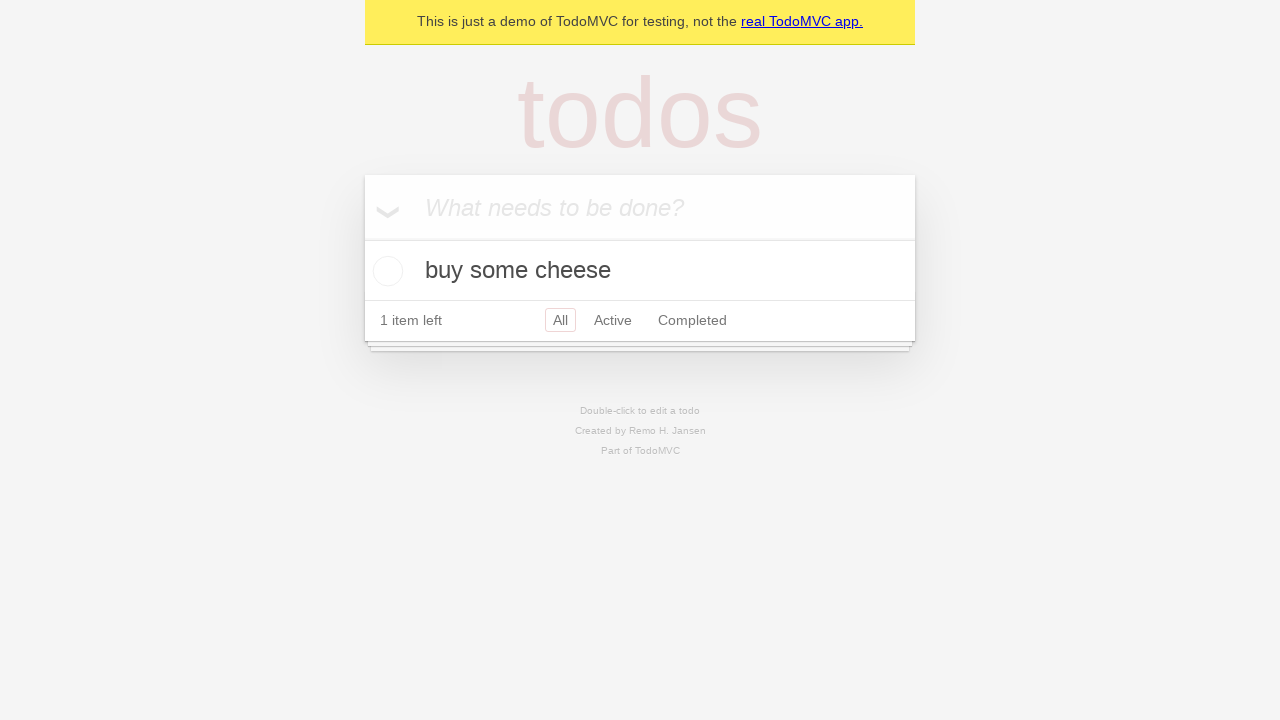

Filled todo input with 'feed the cat' on internal:attr=[placeholder="What needs to be done?"i]
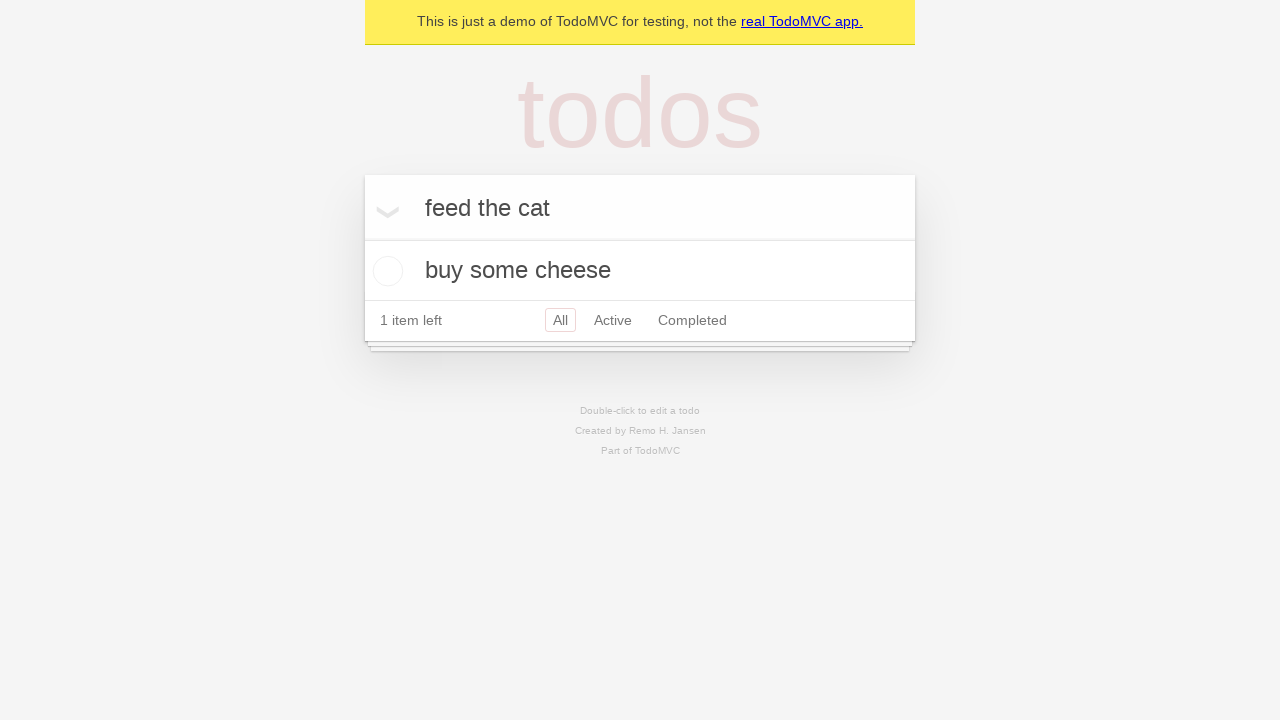

Pressed Enter to create second todo item on internal:attr=[placeholder="What needs to be done?"i]
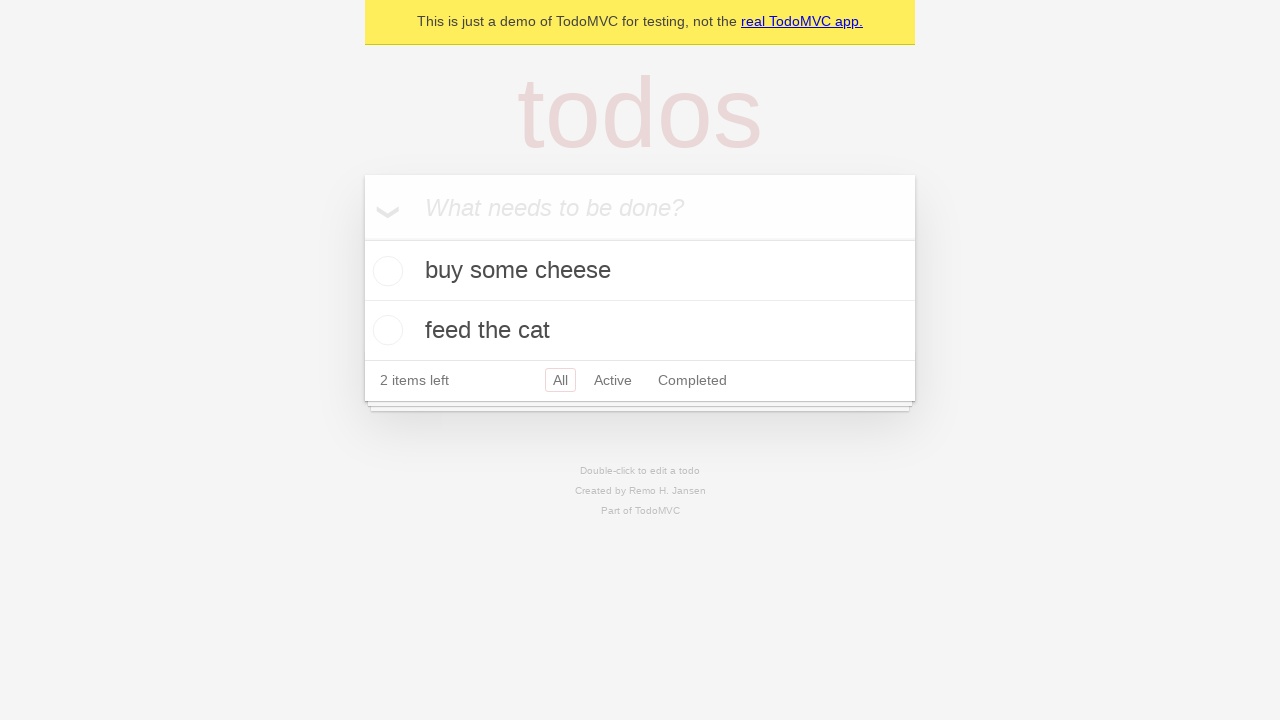

Filled todo input with 'book a doctors appointment' on internal:attr=[placeholder="What needs to be done?"i]
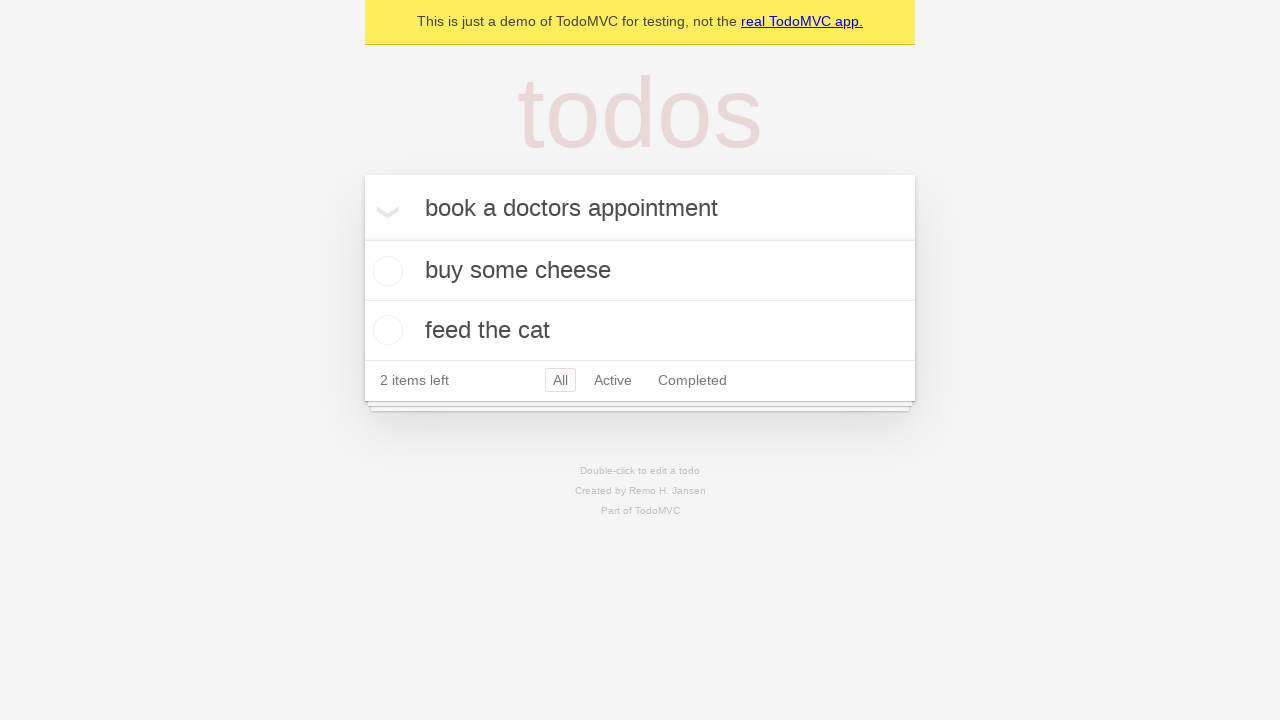

Pressed Enter to create third todo item on internal:attr=[placeholder="What needs to be done?"i]
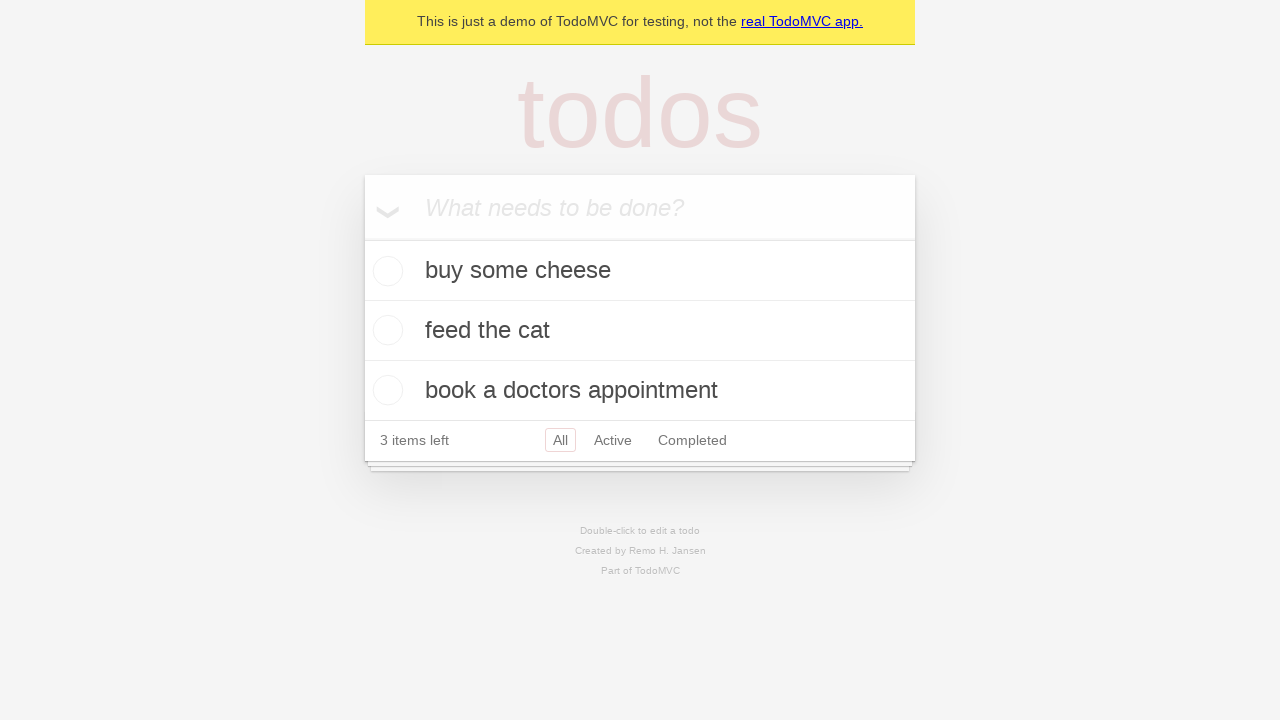

Checked 'Mark all as complete' checkbox at (362, 238) on internal:label="Mark all as complete"i
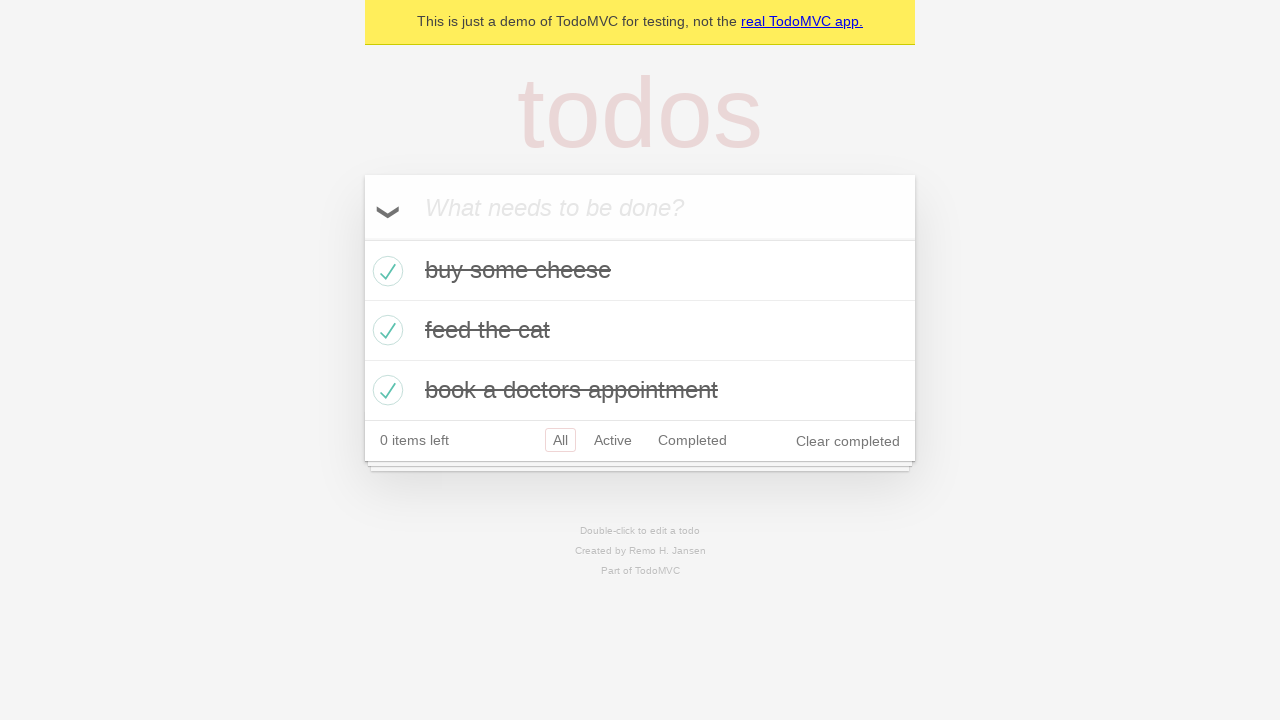

Unchecked the first todo item checkbox at (385, 271) on internal:testid=[data-testid="todo-item"s] >> nth=0 >> internal:role=checkbox
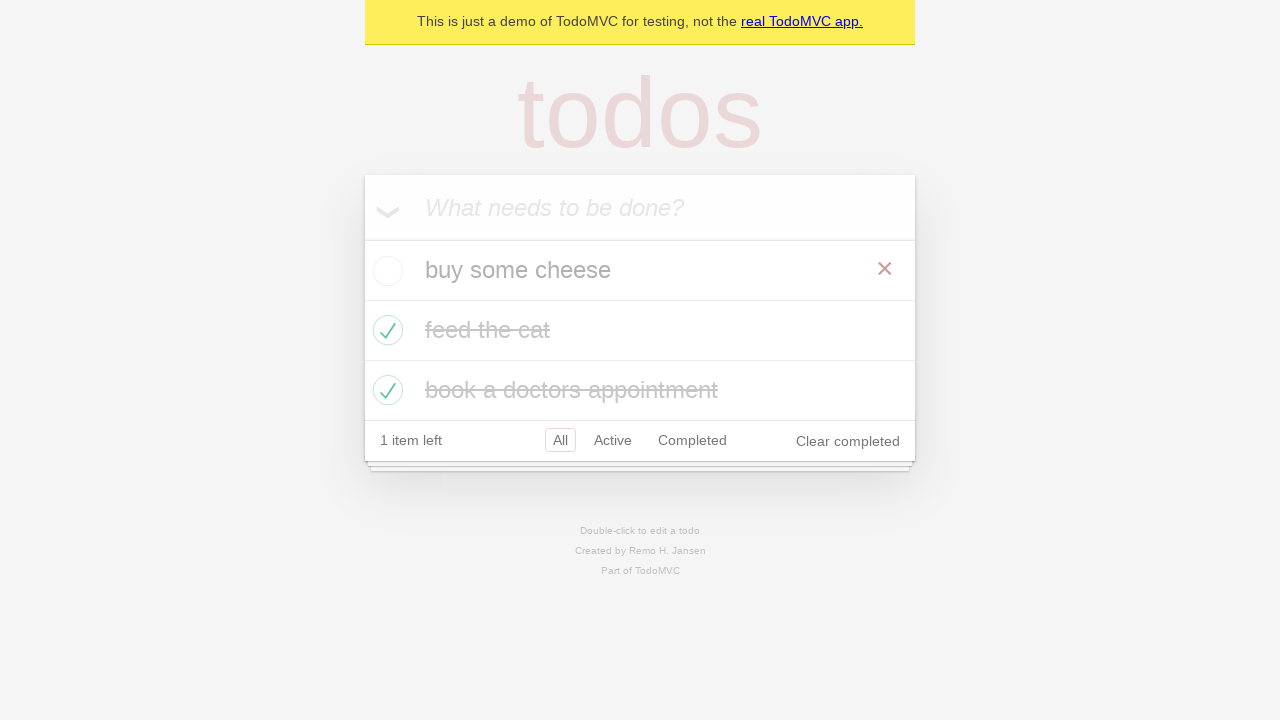

Checked the first todo item checkbox again at (385, 271) on internal:testid=[data-testid="todo-item"s] >> nth=0 >> internal:role=checkbox
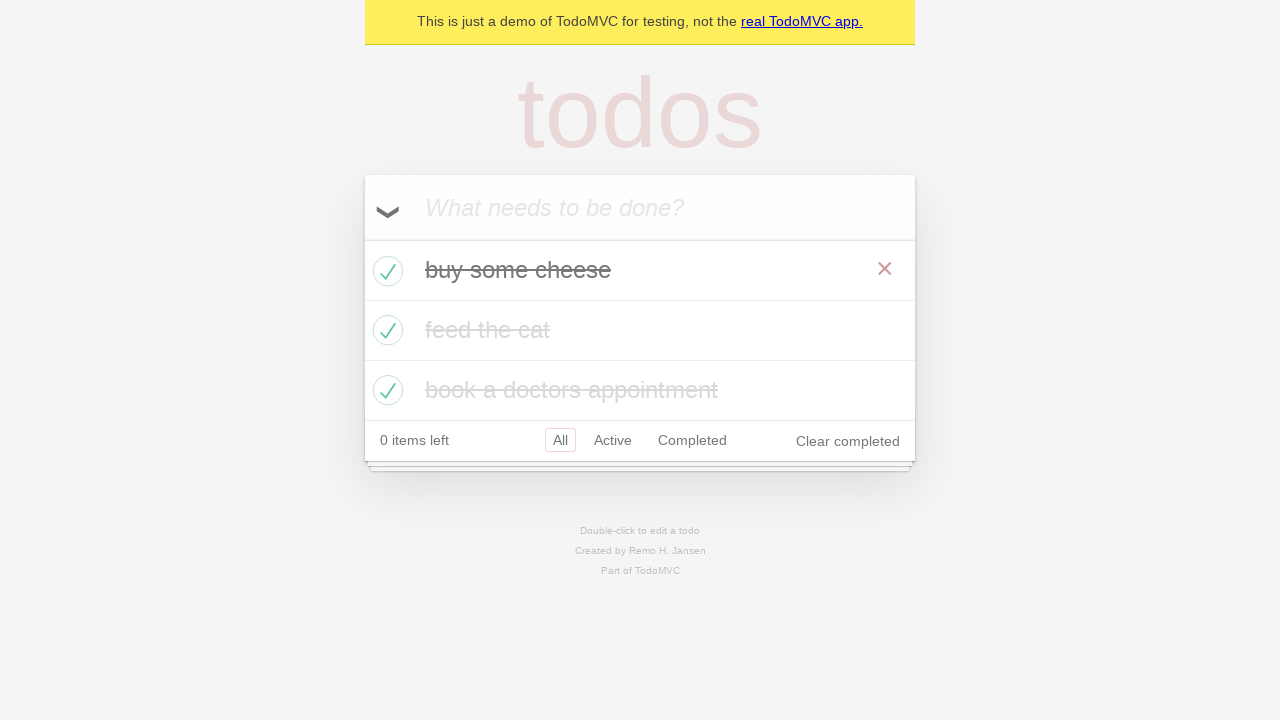

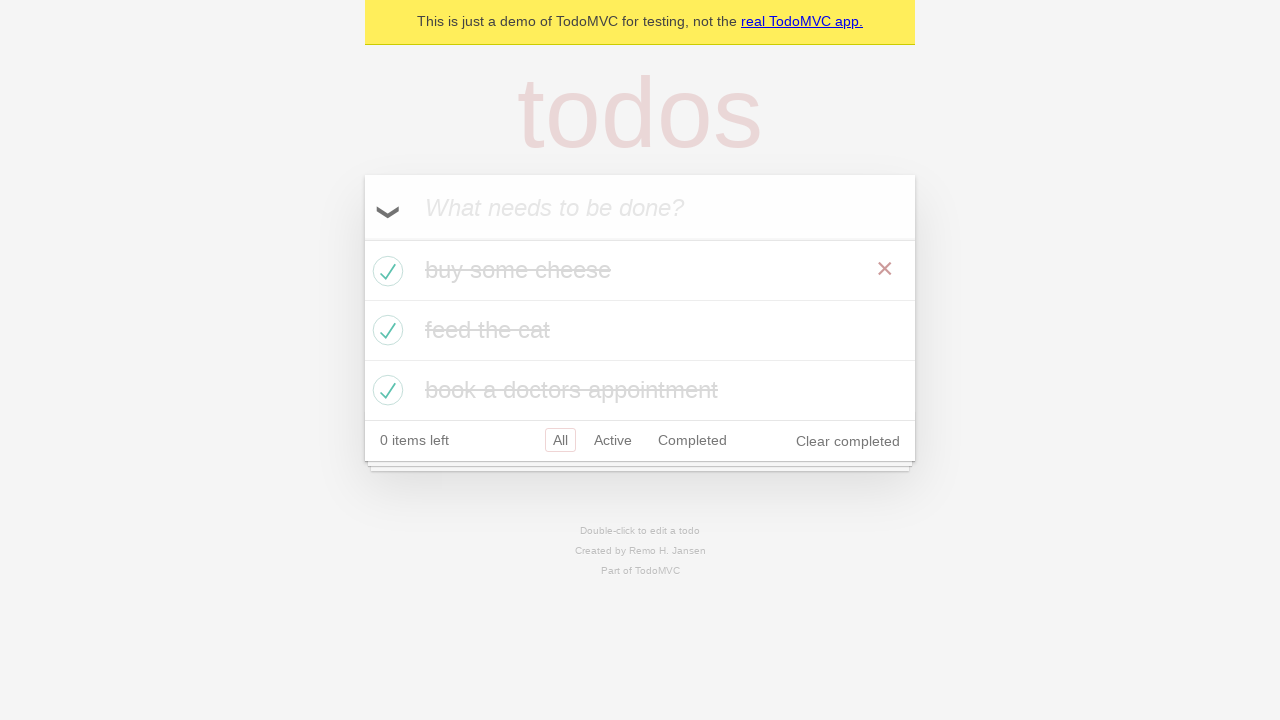